Tests dynamic controls on a training page by verifying a checkbox is displayed, clicking a toggle button to change its visibility, and checking the checkbox display state again

Starting URL: https://training-support.net/webelements/dynamic-controls

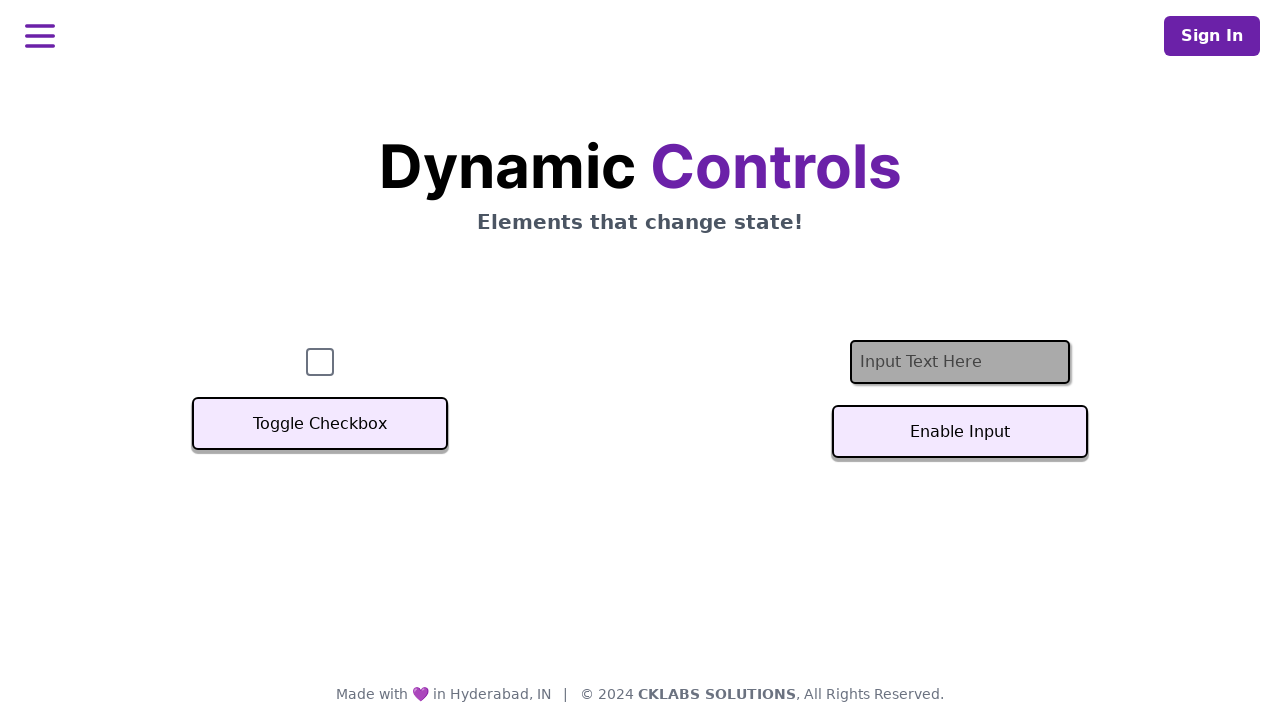

Waited for checkbox element to be displayed
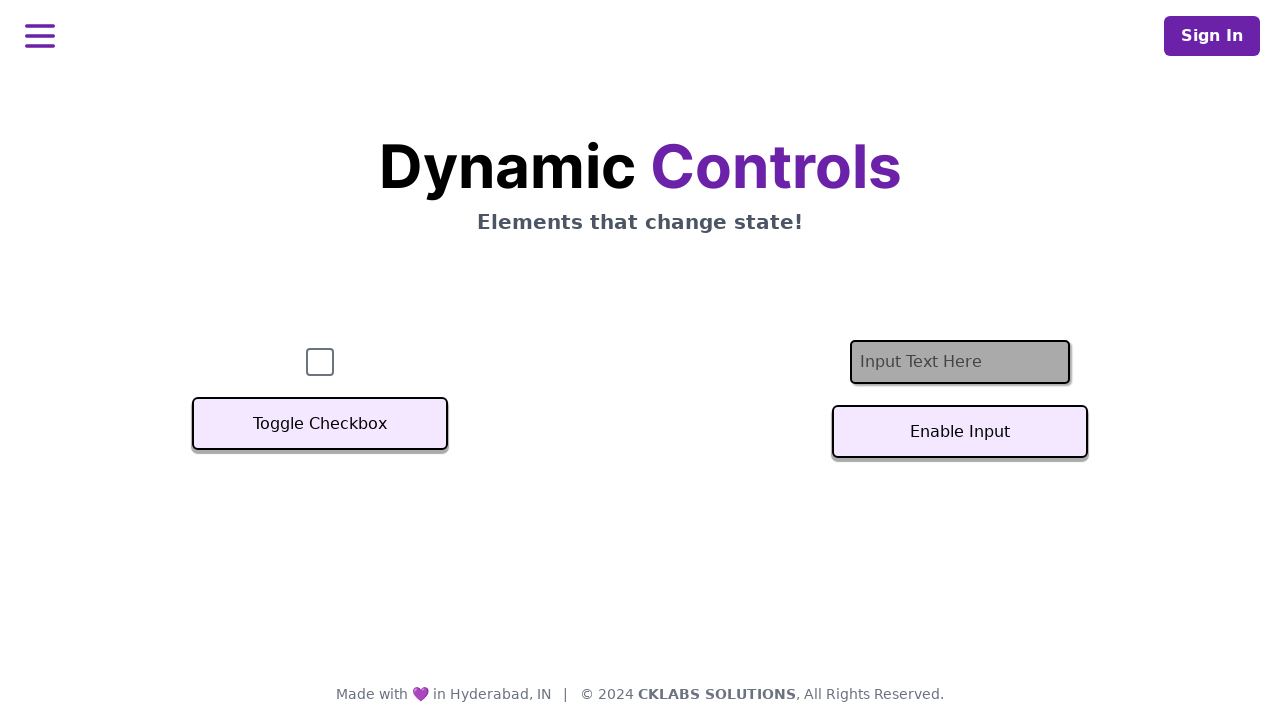

Clicked the Toggle Checkbox button at (320, 424) on button:has-text('Toggle Checkbox')
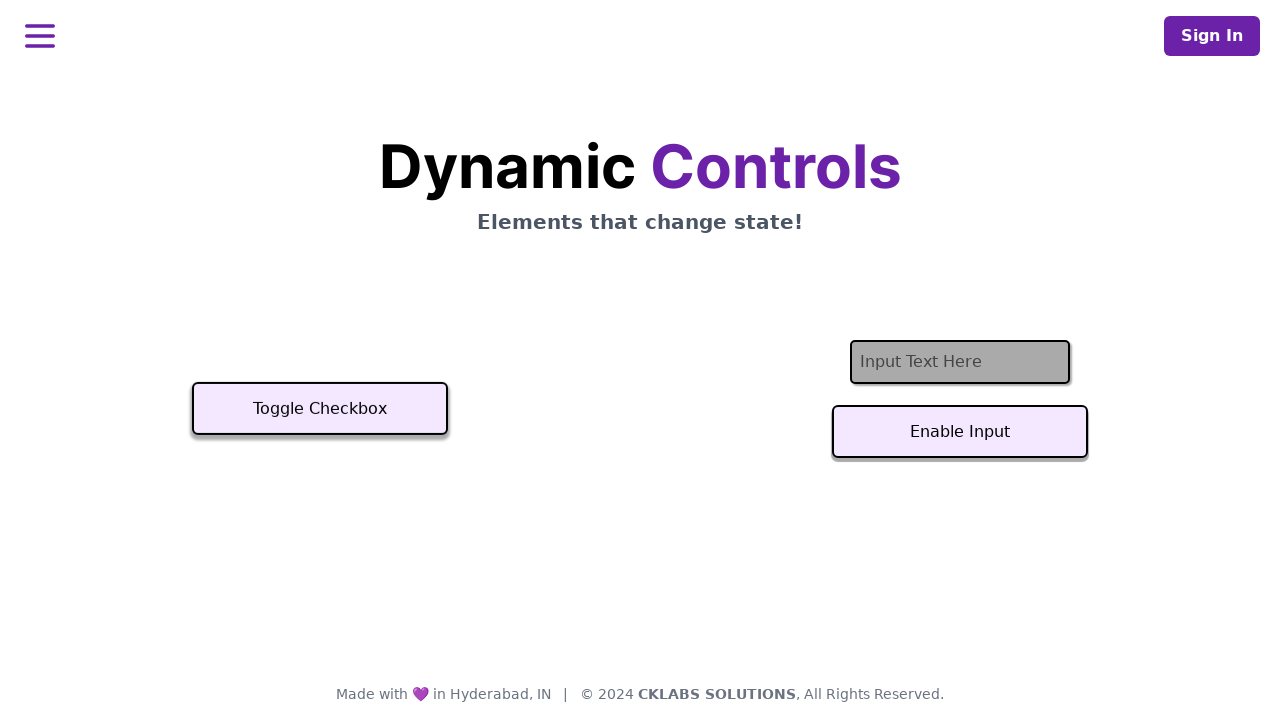

Waited 500ms for the toggle action to complete
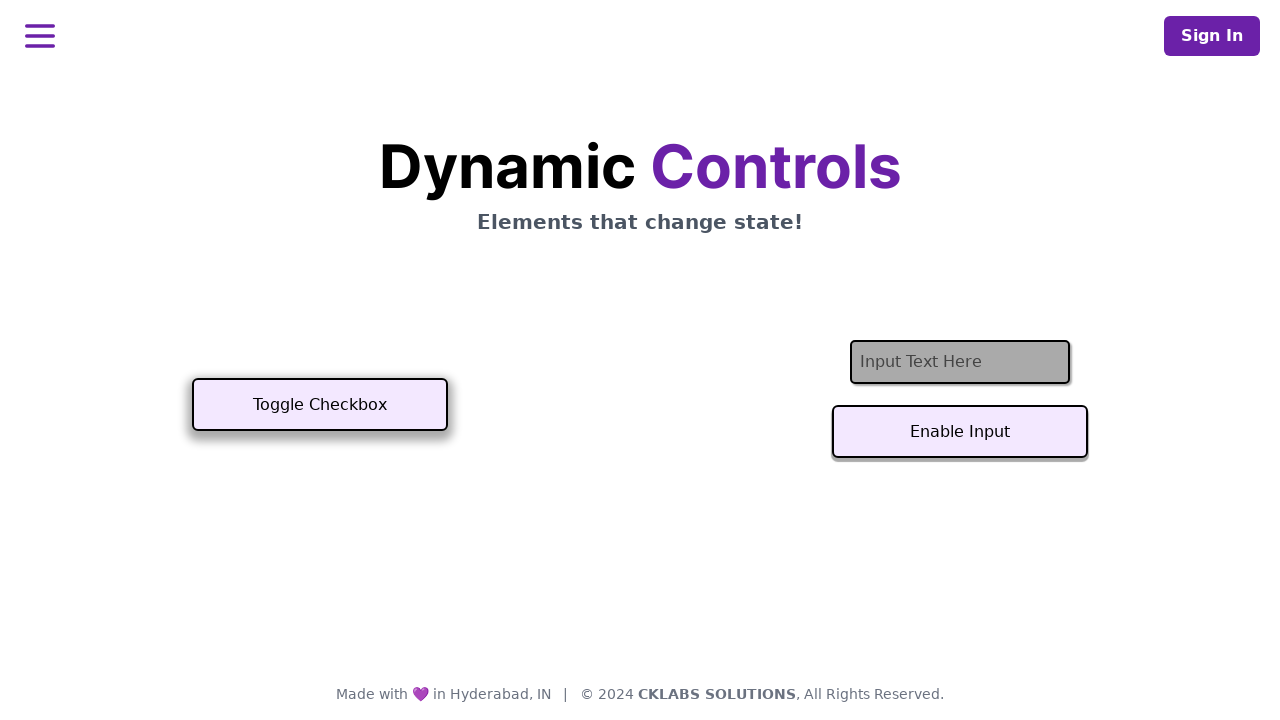

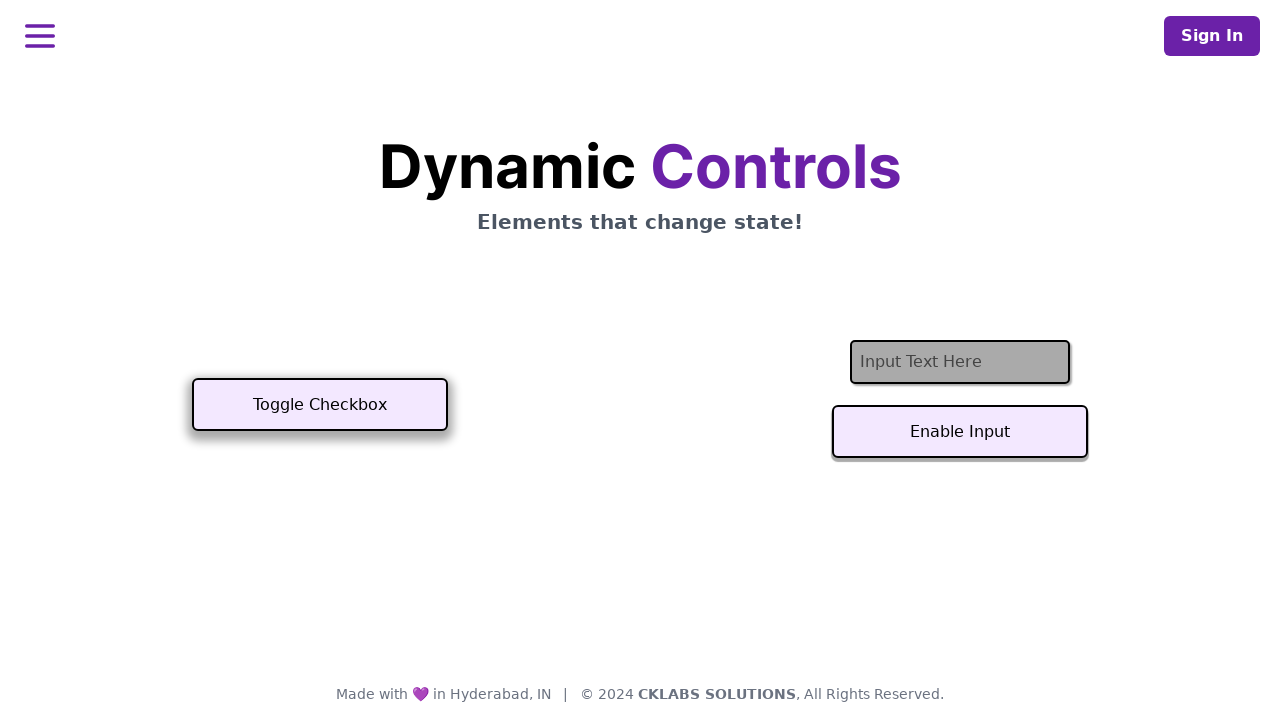